Tests an e-commerce site's search and add-to-cart functionality by searching for products containing "ca", verifying search results, and adding specific items to cart

Starting URL: https://rahulshettyacademy.com/seleniumPractise/#/

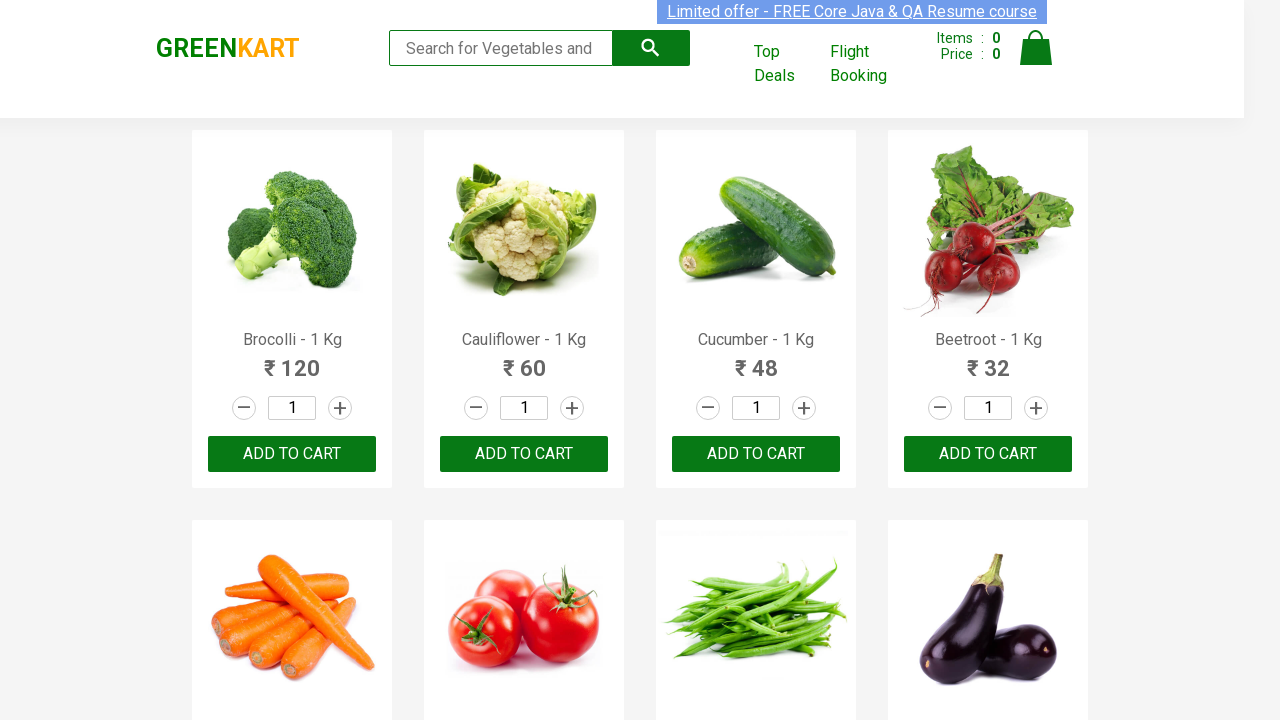

Filled search field with 'ca' to search for products on input[type='search']
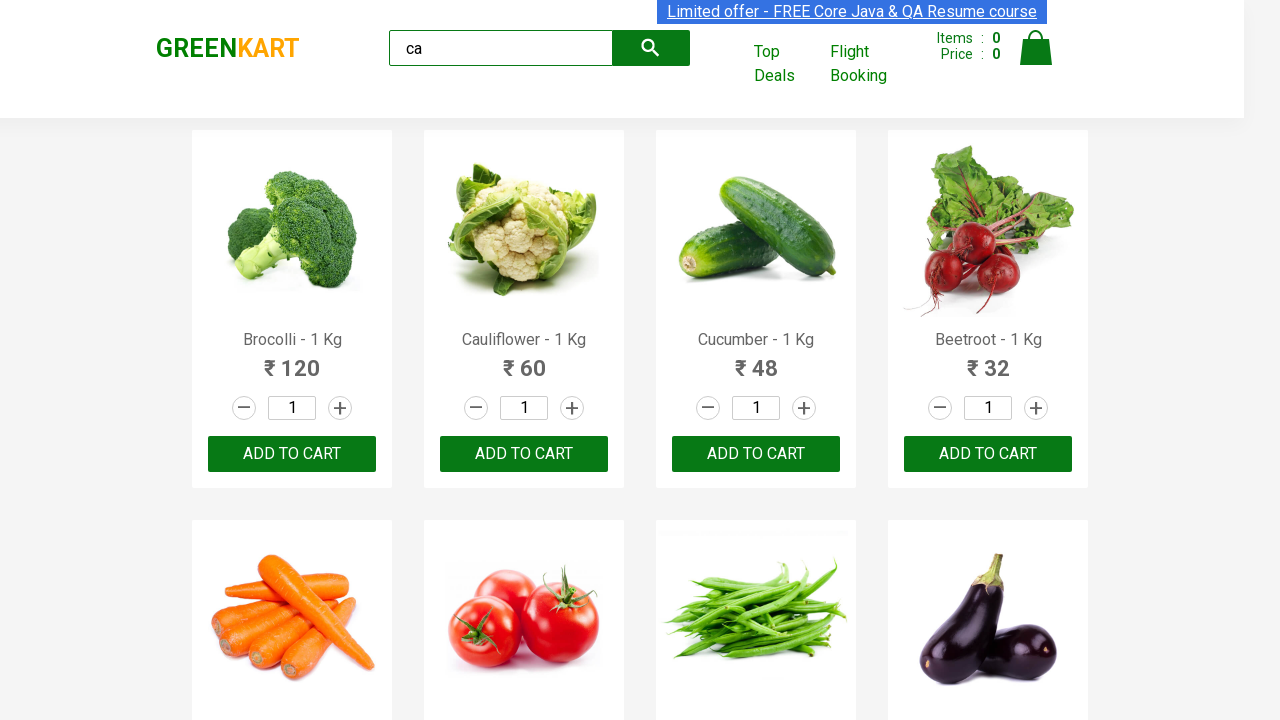

Waited 2 seconds for search results to update
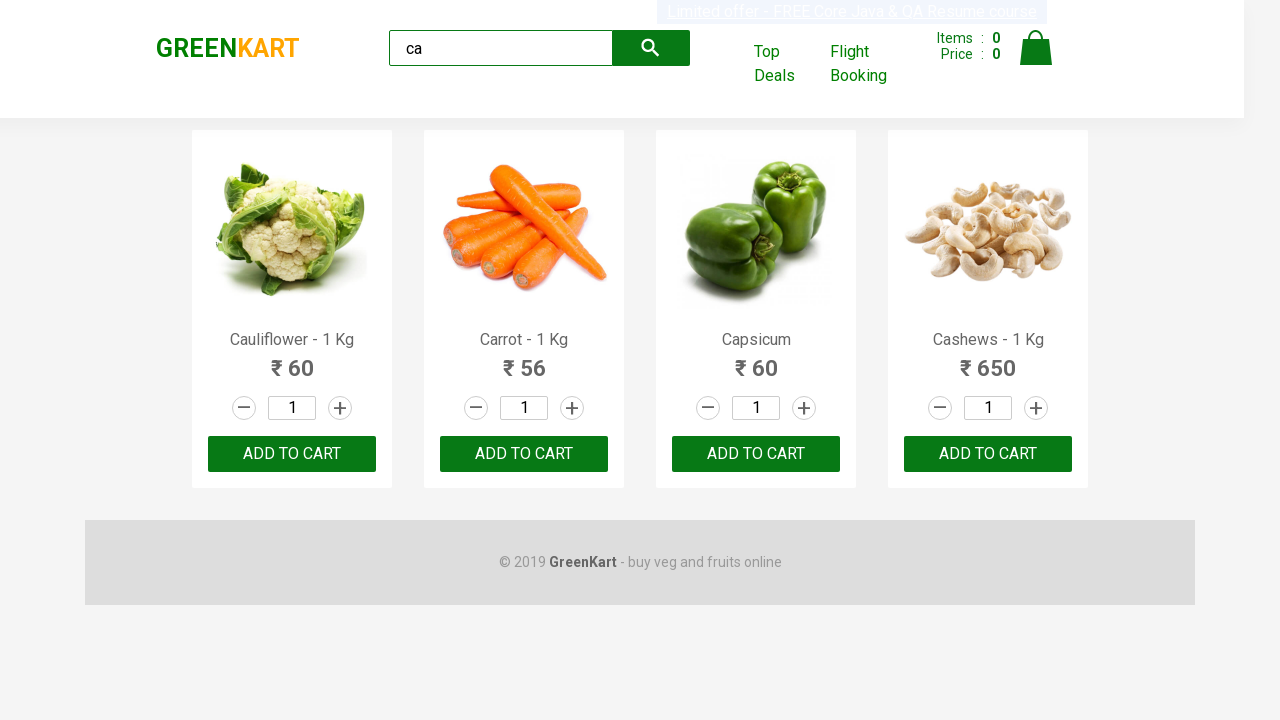

Waited for visible products to load
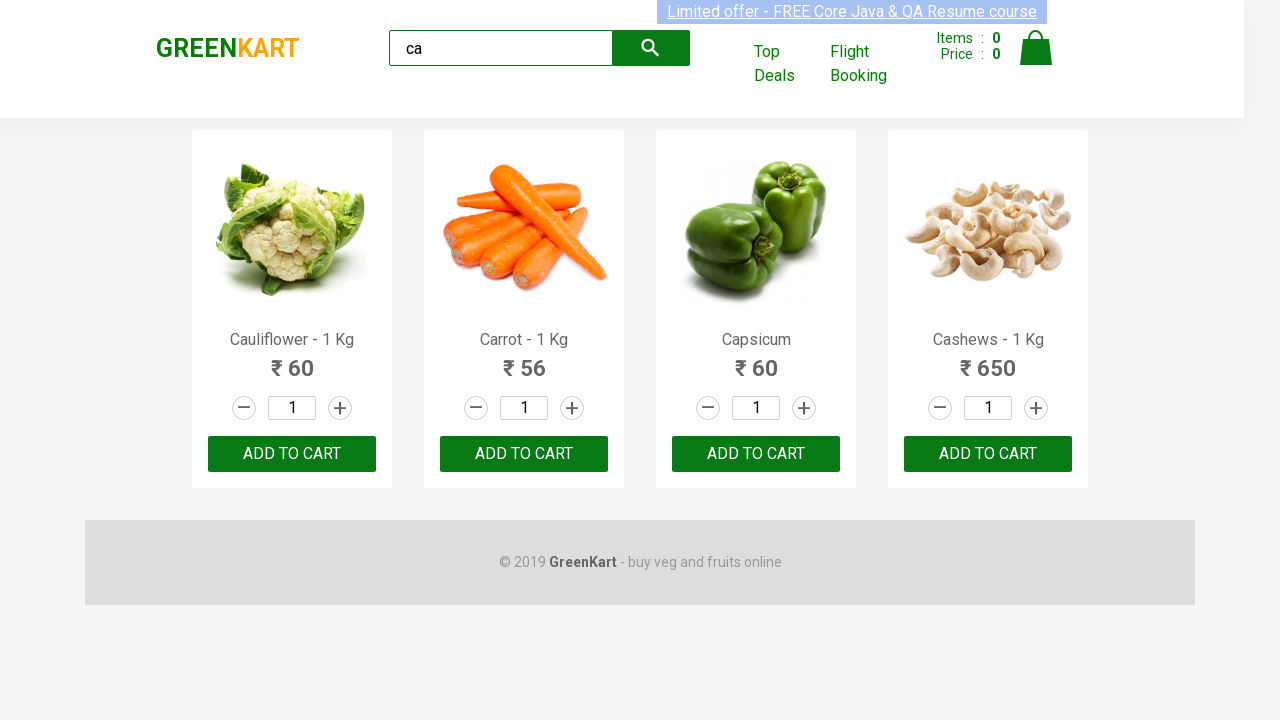

Clicked ADD TO CART button for the third product at (756, 454) on .products .product >> nth=2 >> text=ADD TO CART
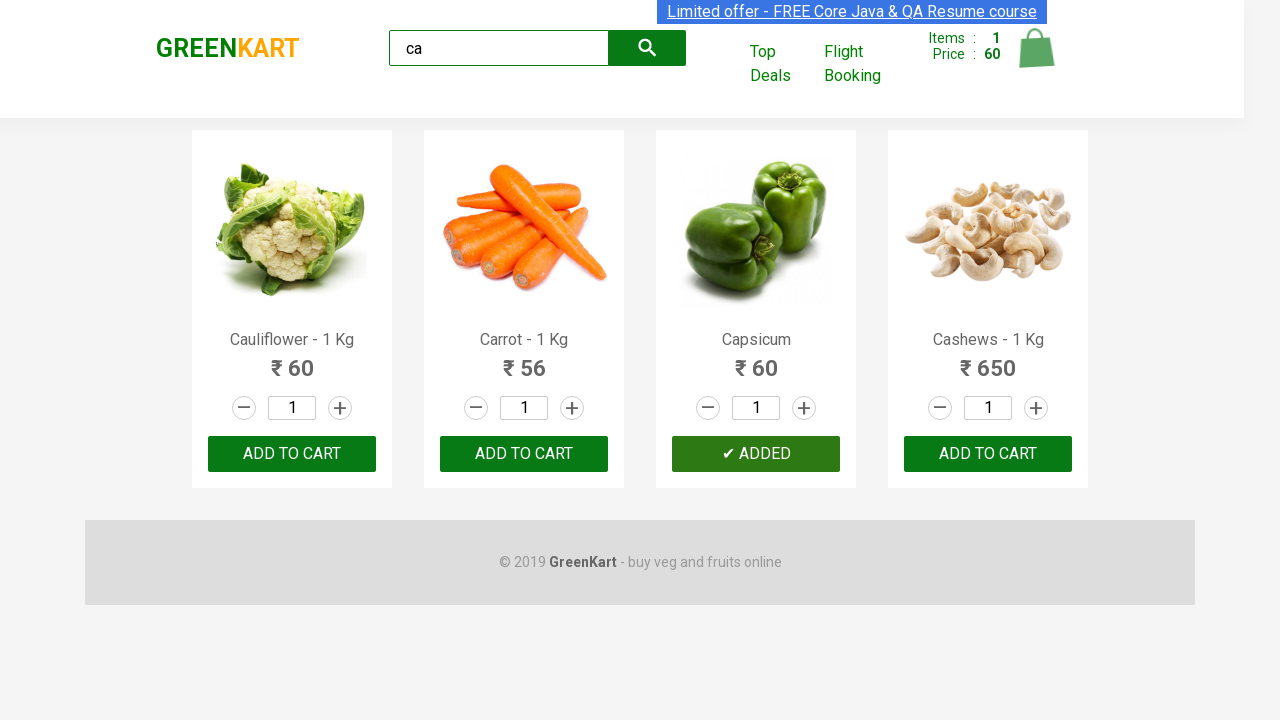

Found and clicked ADD TO CART button for Cashews product at (988, 454) on .products .product >> nth=3 >> button
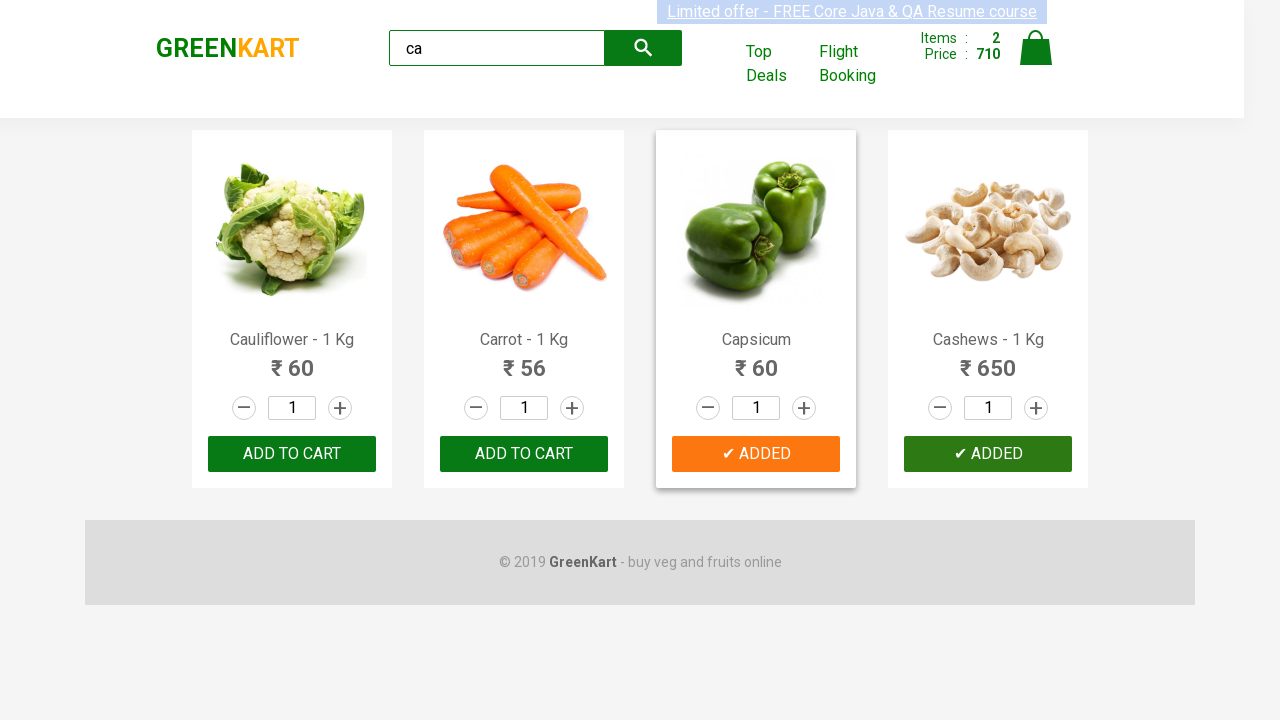

Verified brand text is 'GREENKART'
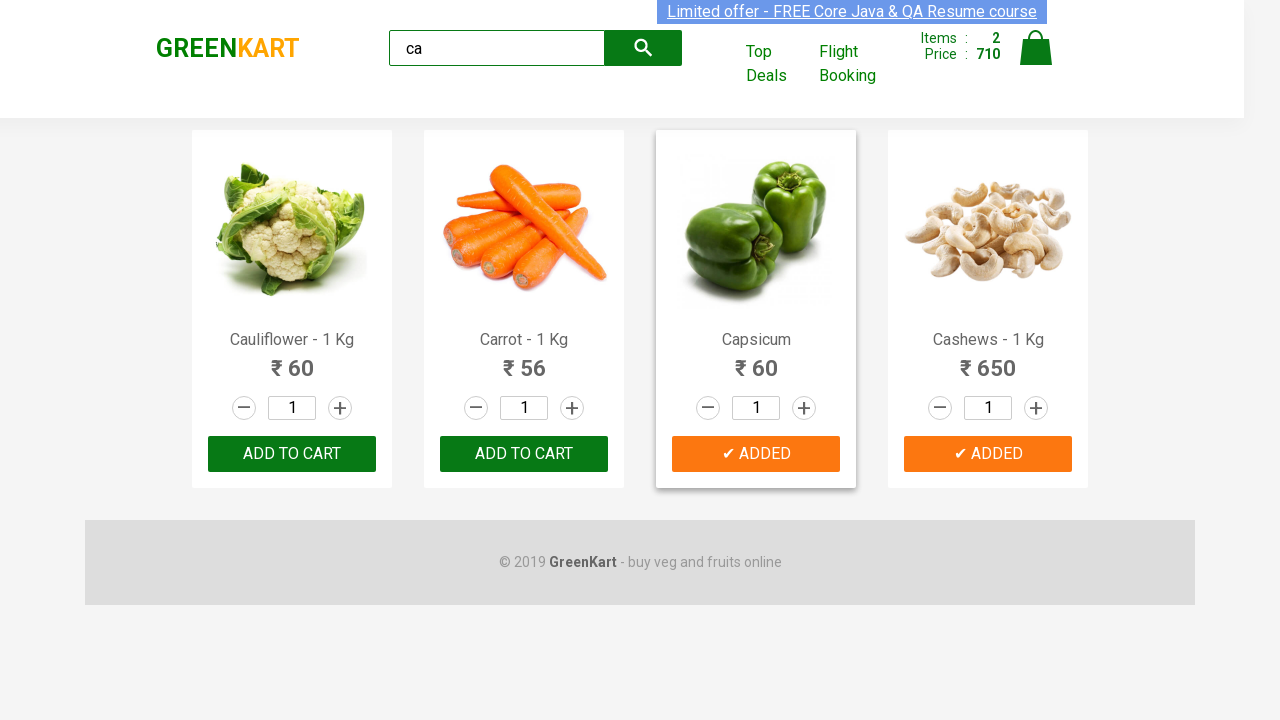

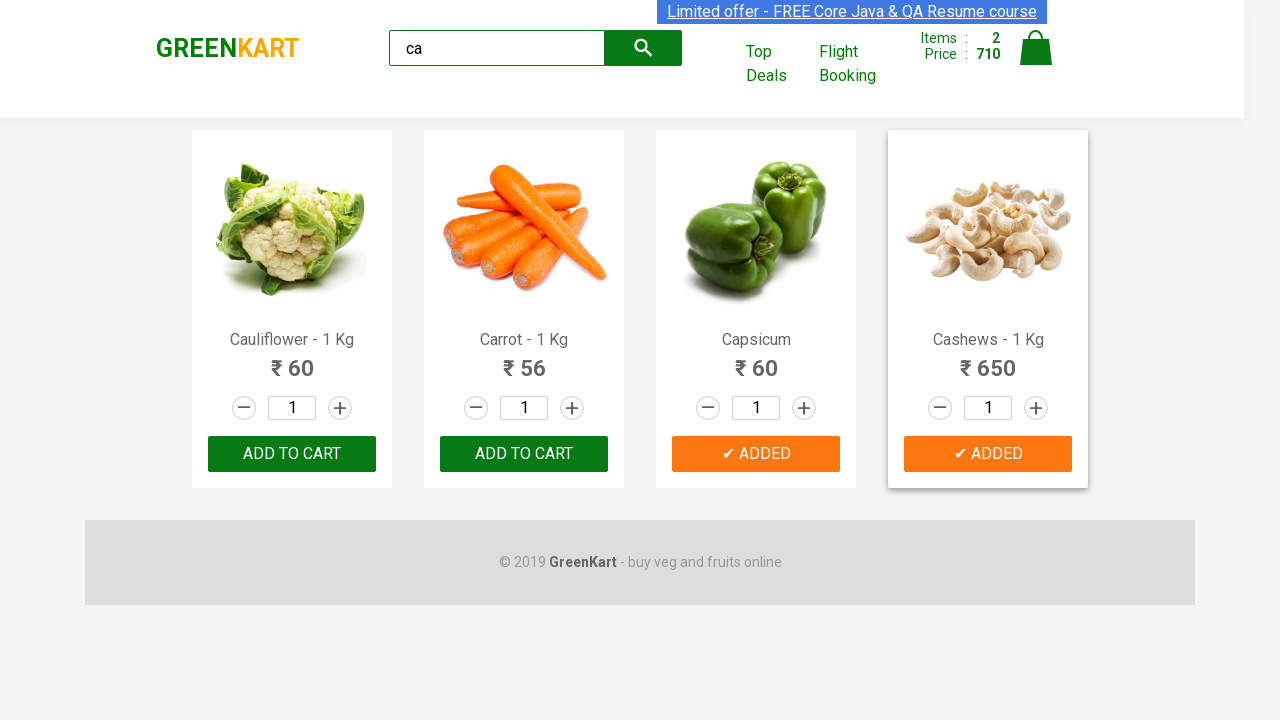